Fills out the text box form with full name, email, current address, and permanent address, then submits and verifies the output

Starting URL: https://demoqa.com/text-box

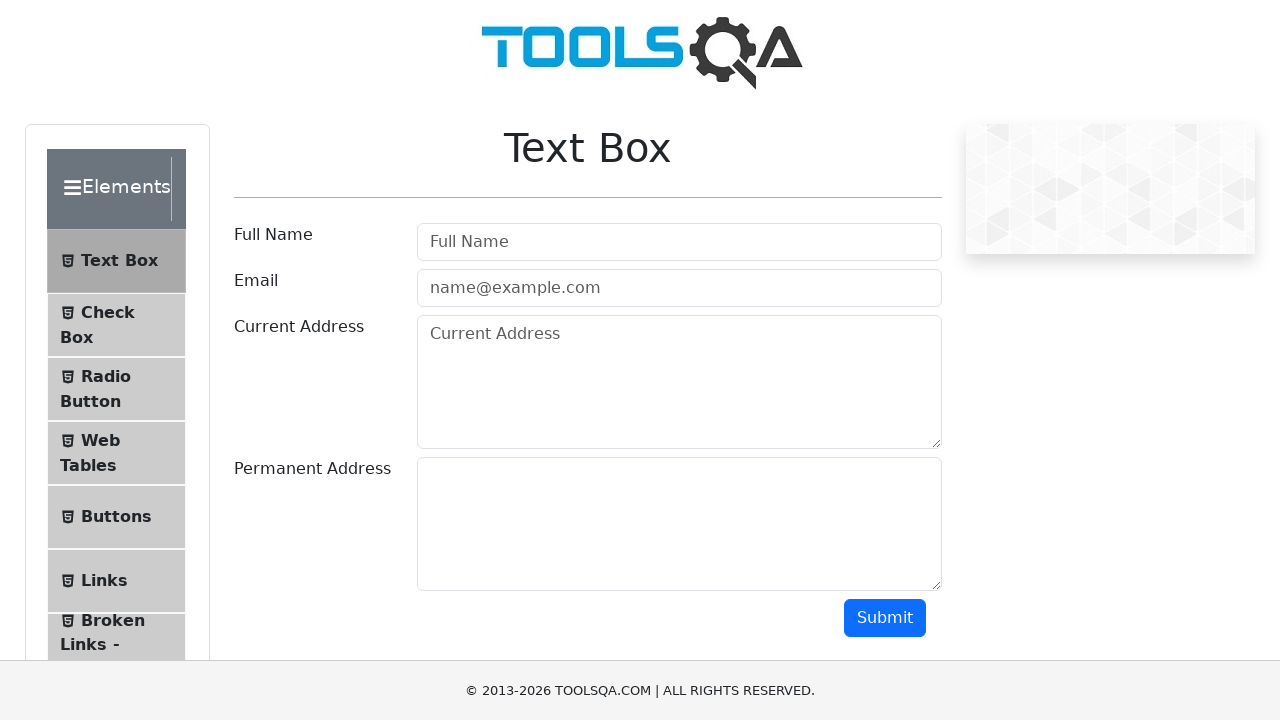

Filled full name field with 'Natalia' on #userName
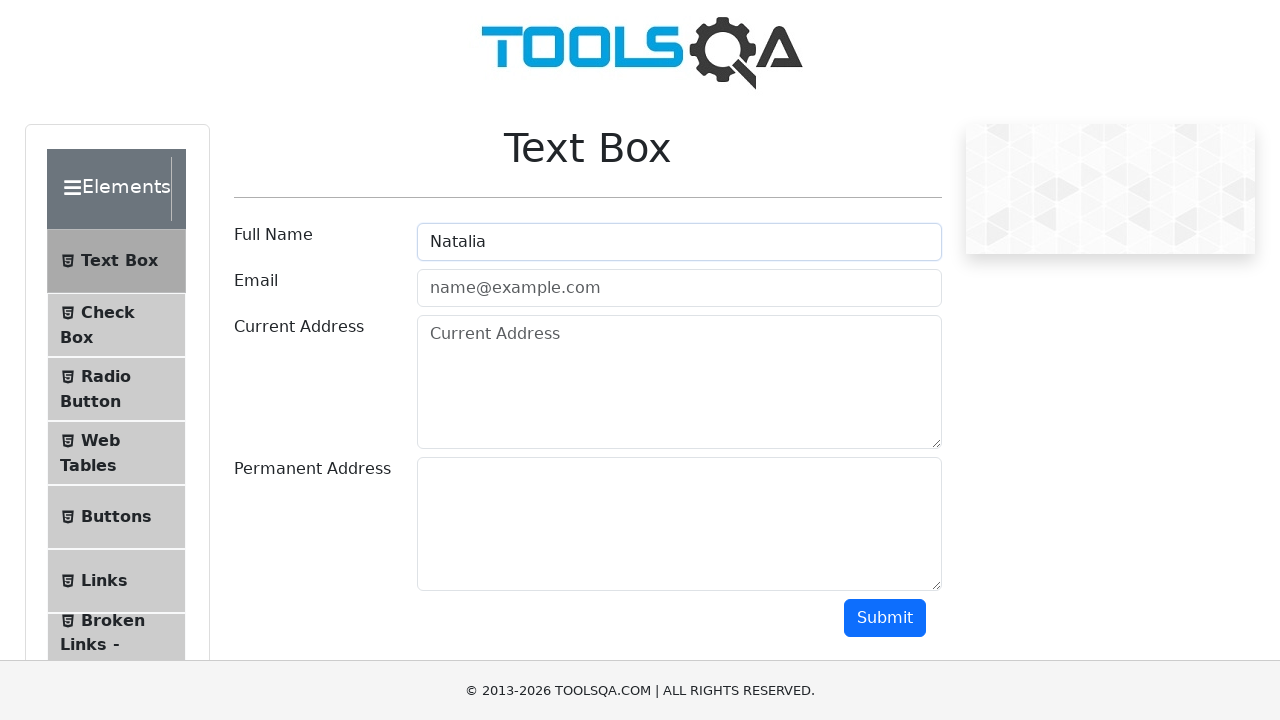

Filled email field with 'natalia@gmail.com' on #userEmail
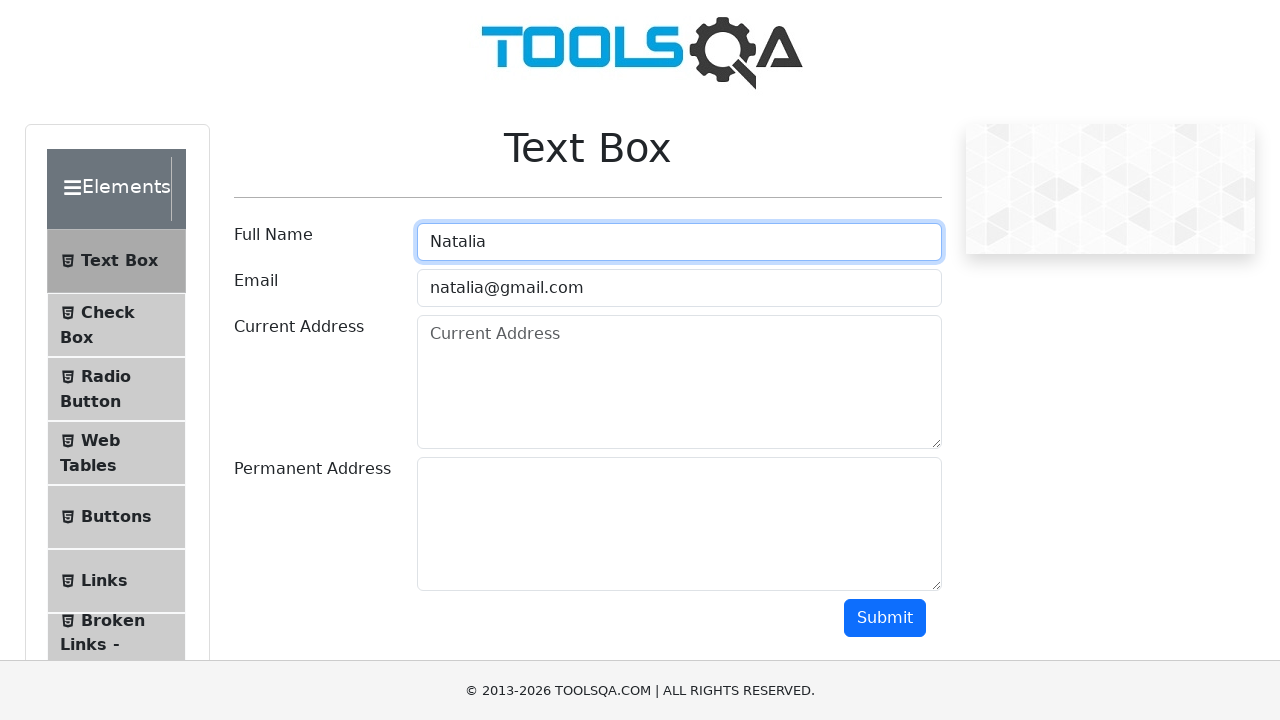

Filled current address field with 'Sciastlivaia' on #currentAddress
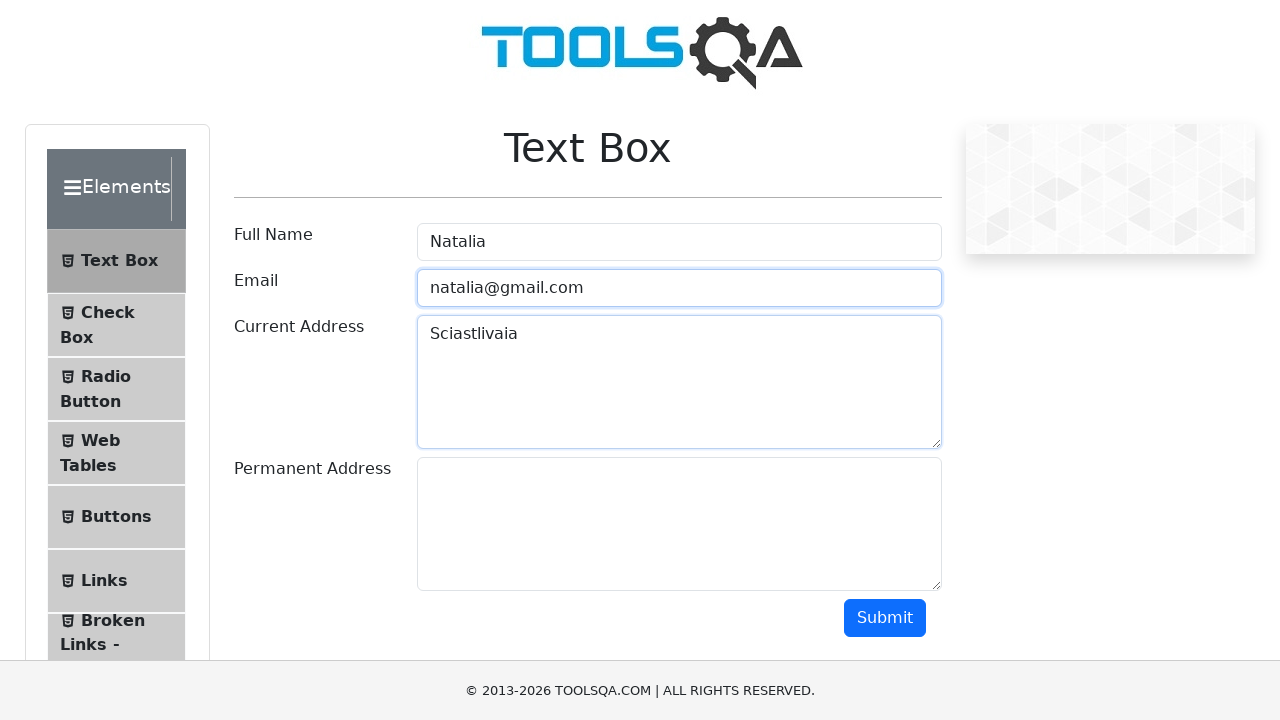

Filled permanent address field with 'Udacia' on #permanentAddress
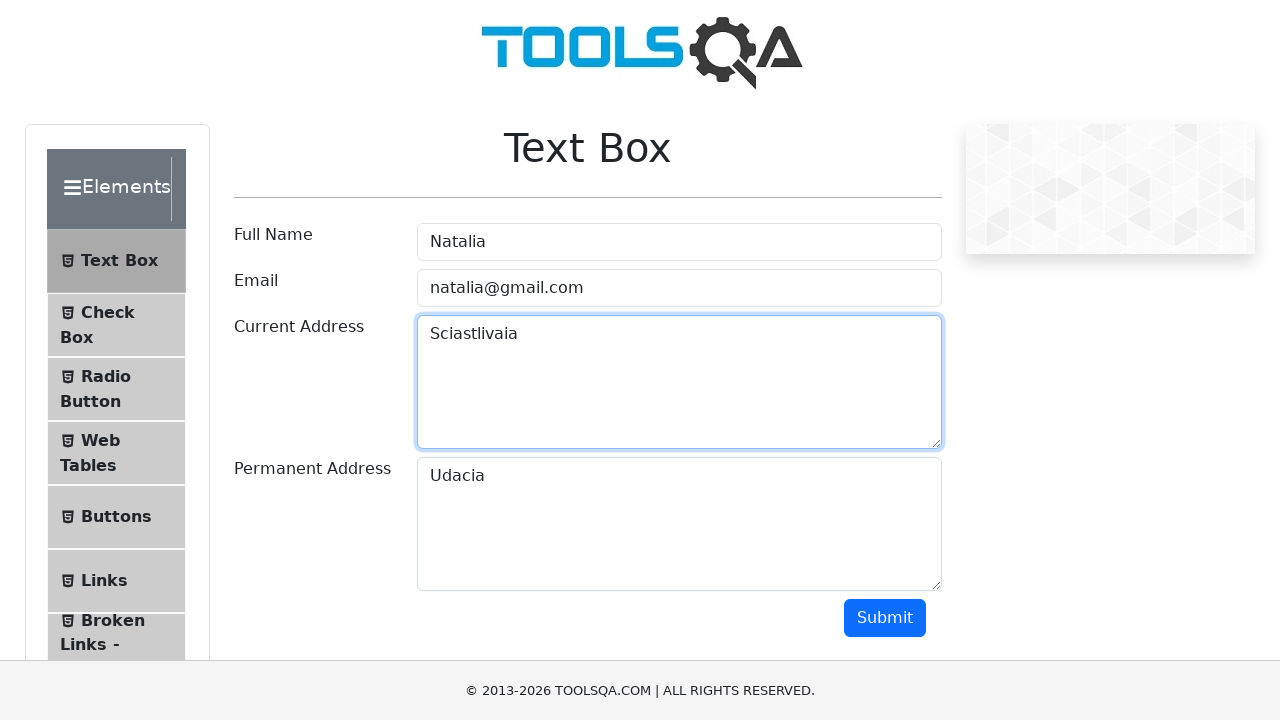

Clicked submit button to submit the form at (885, 618) on #submit
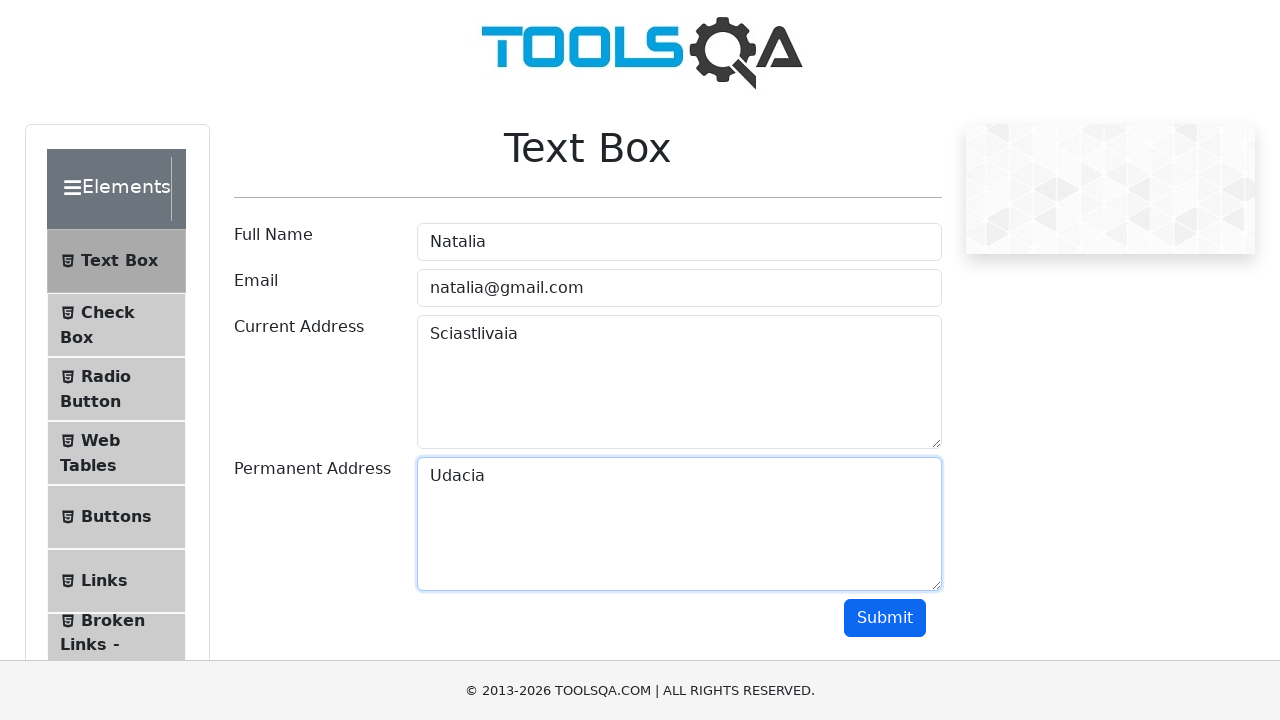

Form output appeared with submitted data
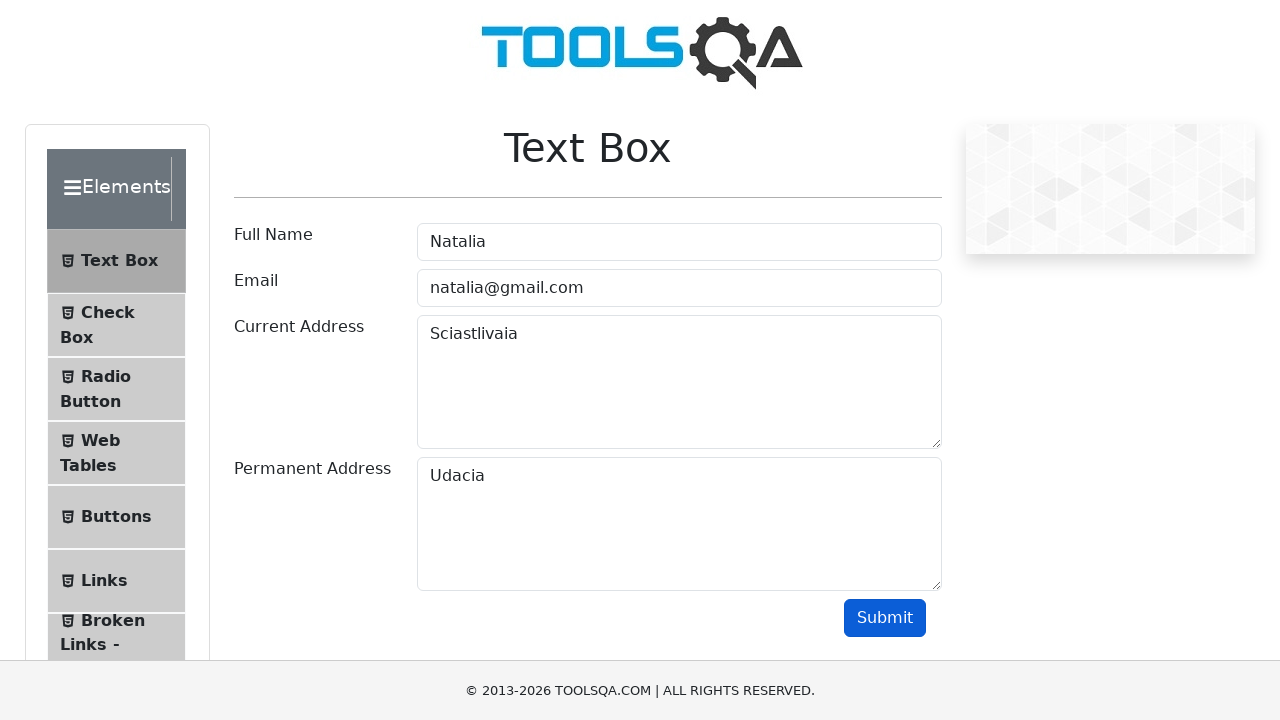

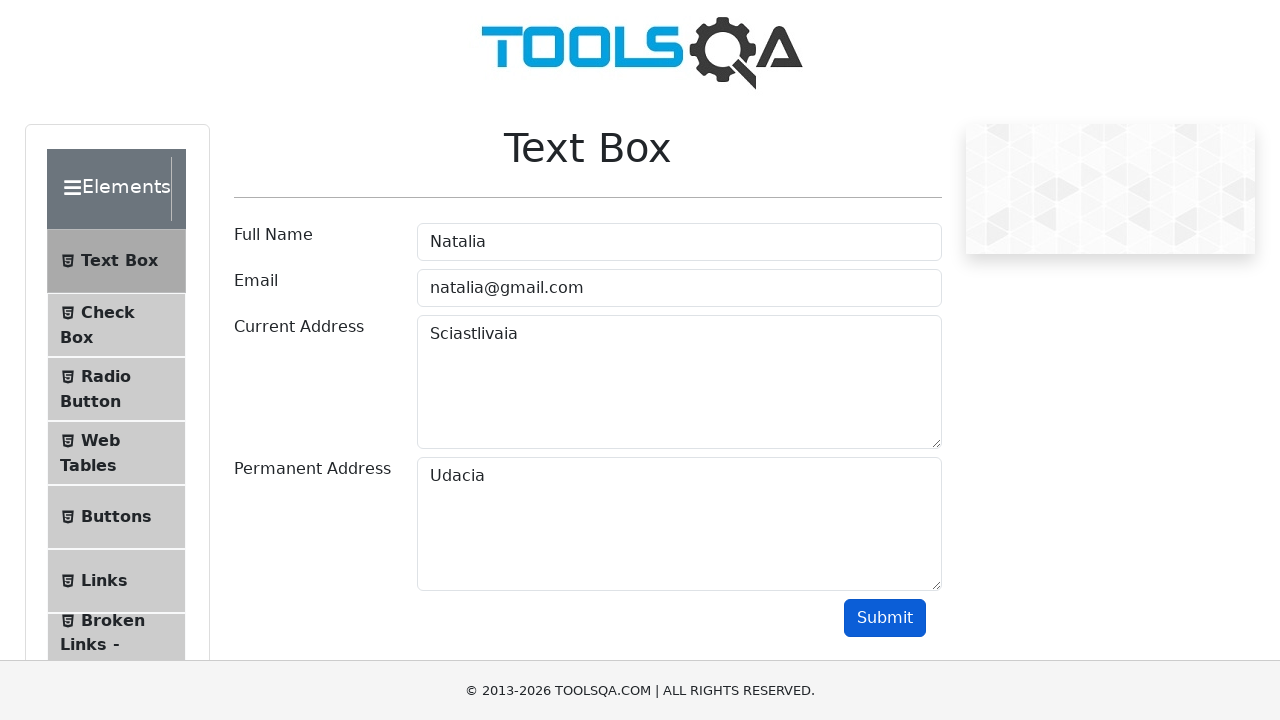